Tests navigation through the Playwright documentation by clicking on API link, then Electron link, and interacting with the Methods heading section.

Starting URL: https://playwright.dev/

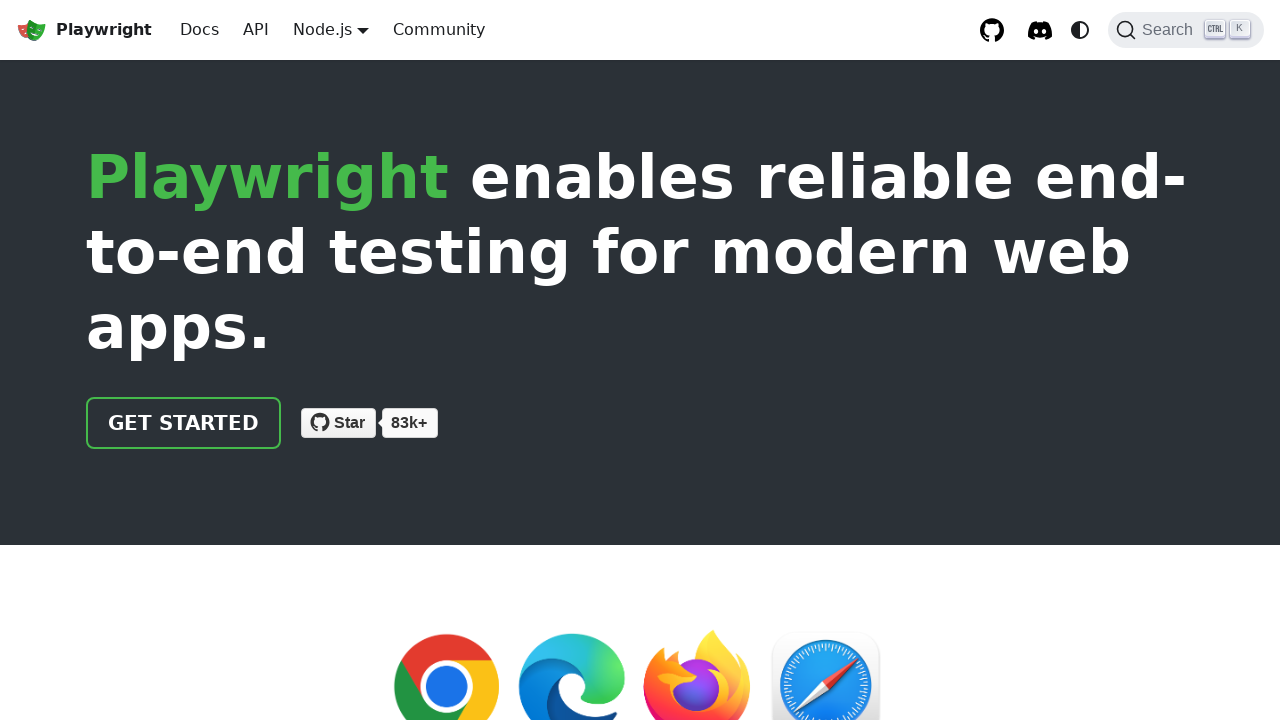

Clicked on API link in navigation at (256, 30) on internal:role=link[name="API"s]
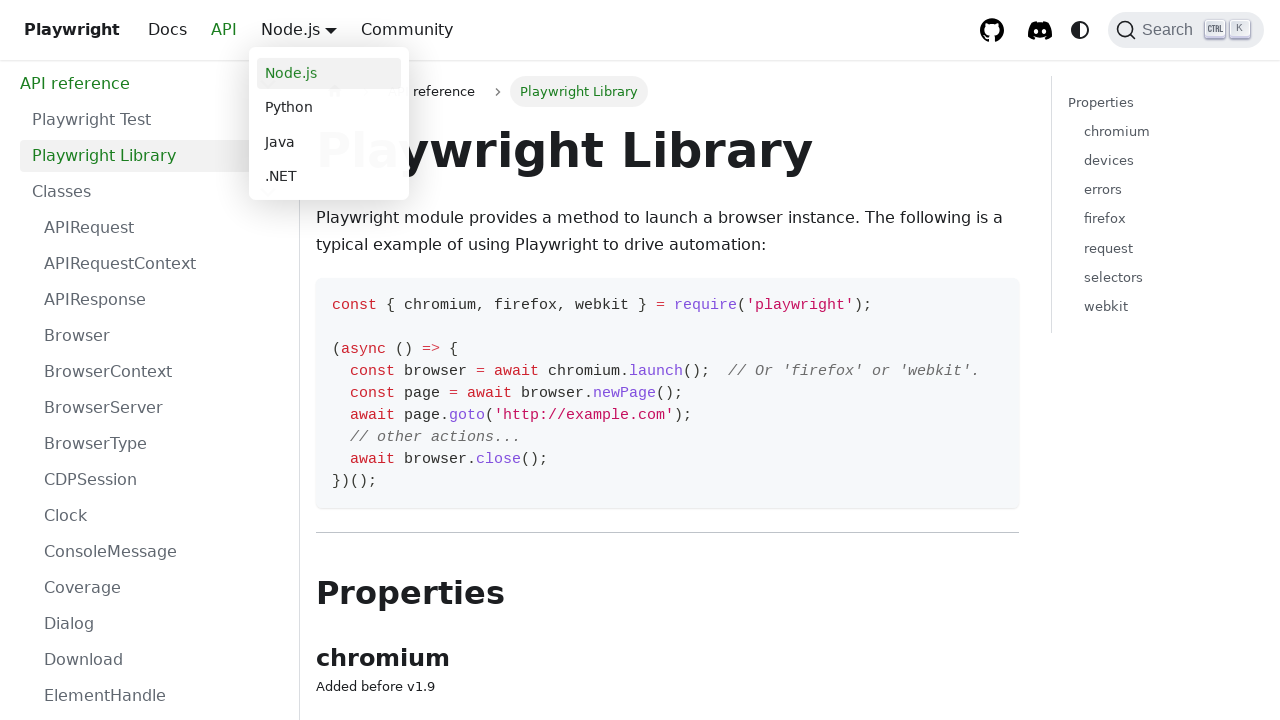

Clicked on Electron link at (161, 660) on internal:role=link[name="Electron"s]
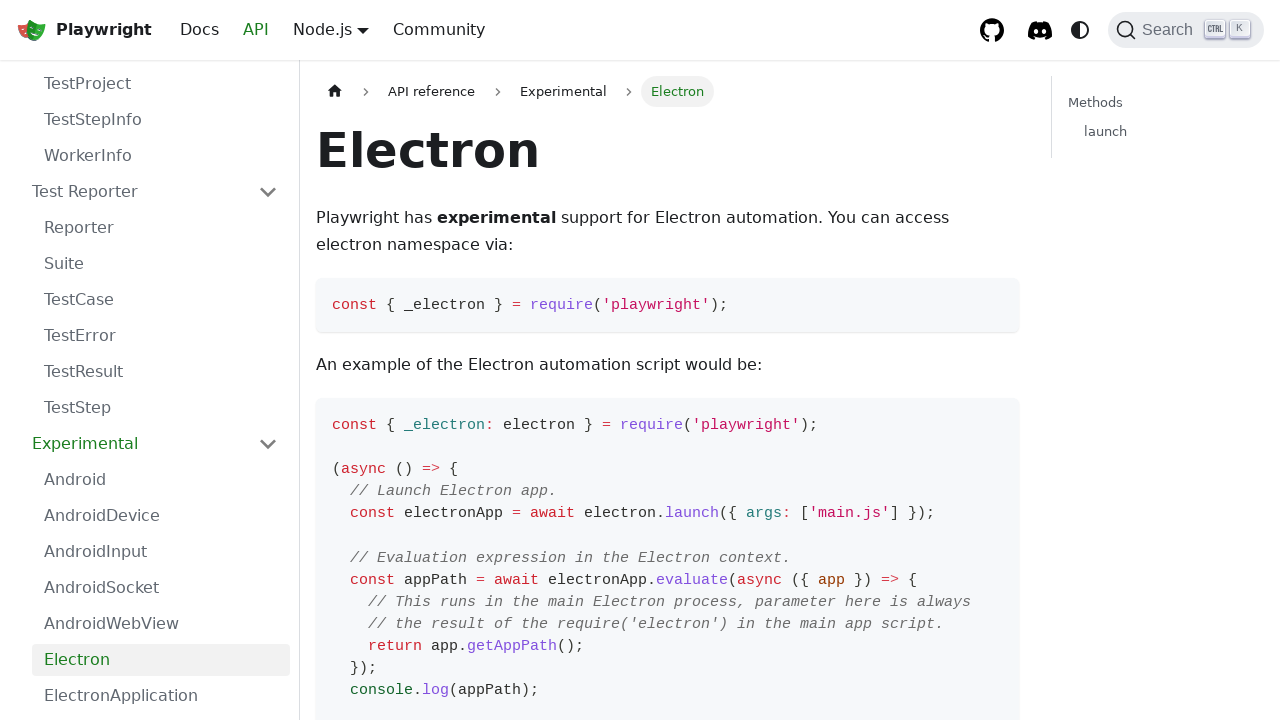

Clicked on the Methods heading at (668, 395) on internal:role=heading[name="MethodsDirect link to Methods"i]
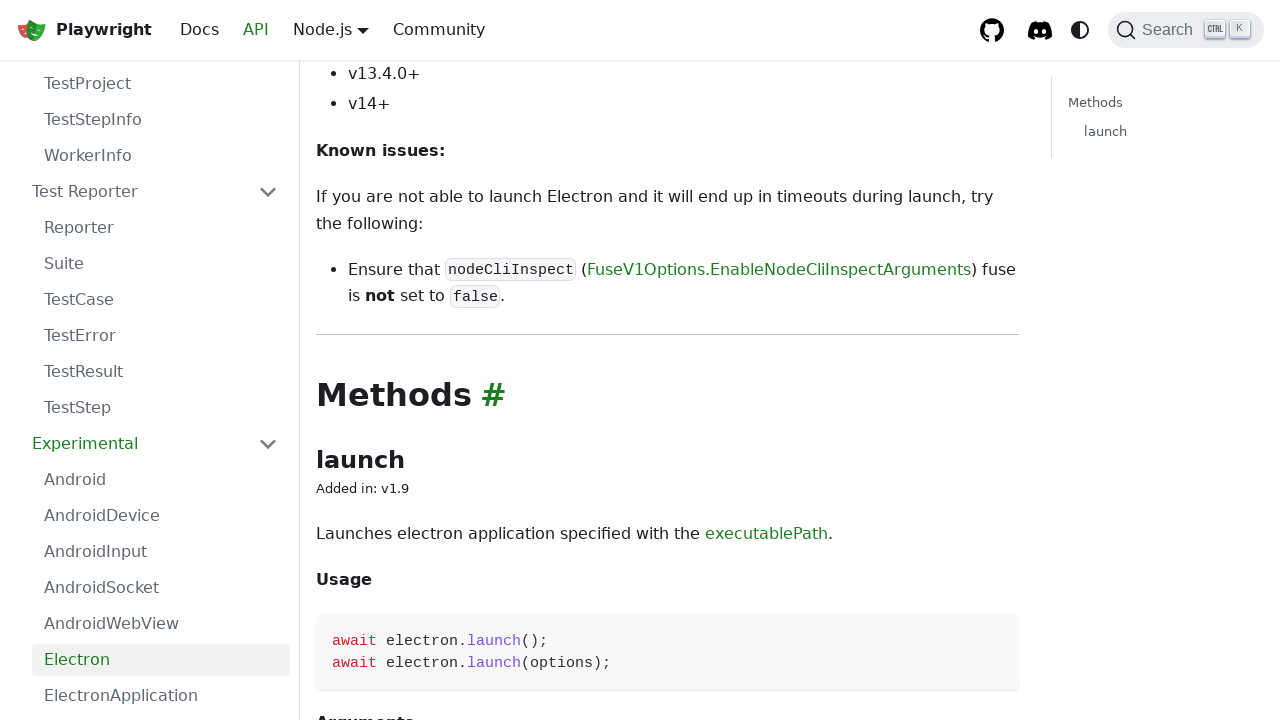

Clicked the direct link to Methods at (494, 395) on internal:label="Direct link to Methods"i
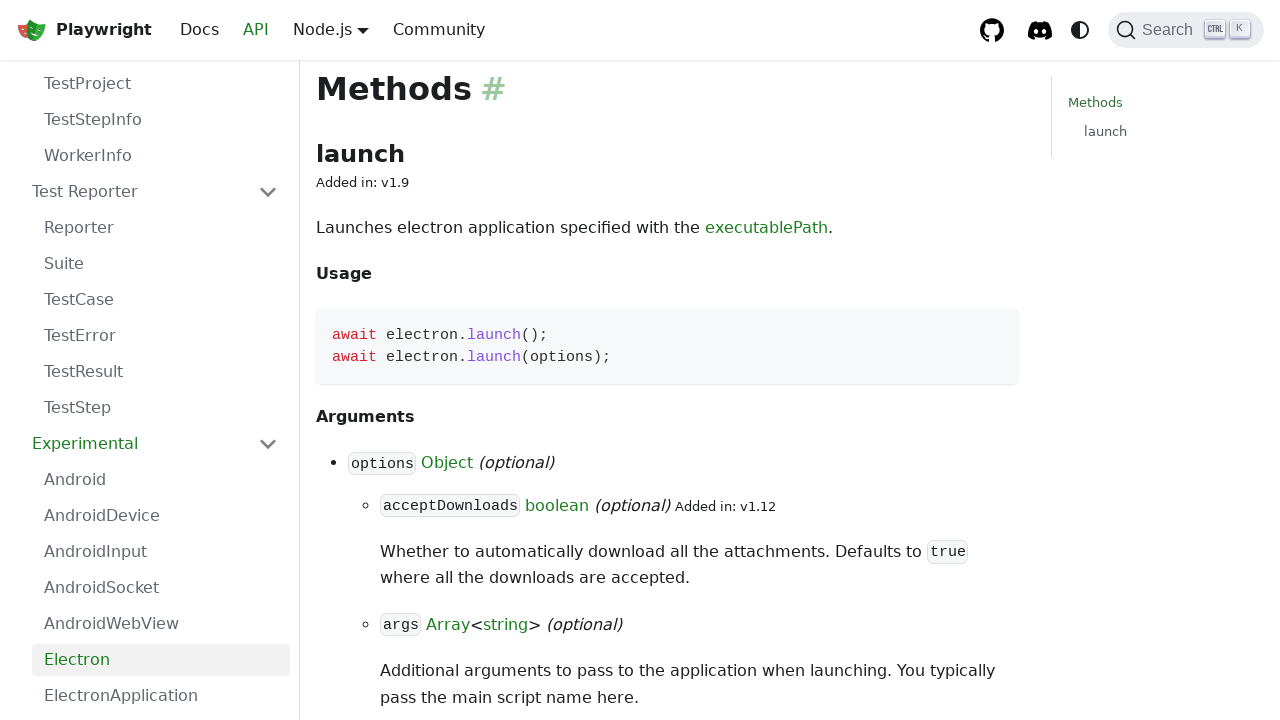

Verified URL contains expected path for Electron API documentation
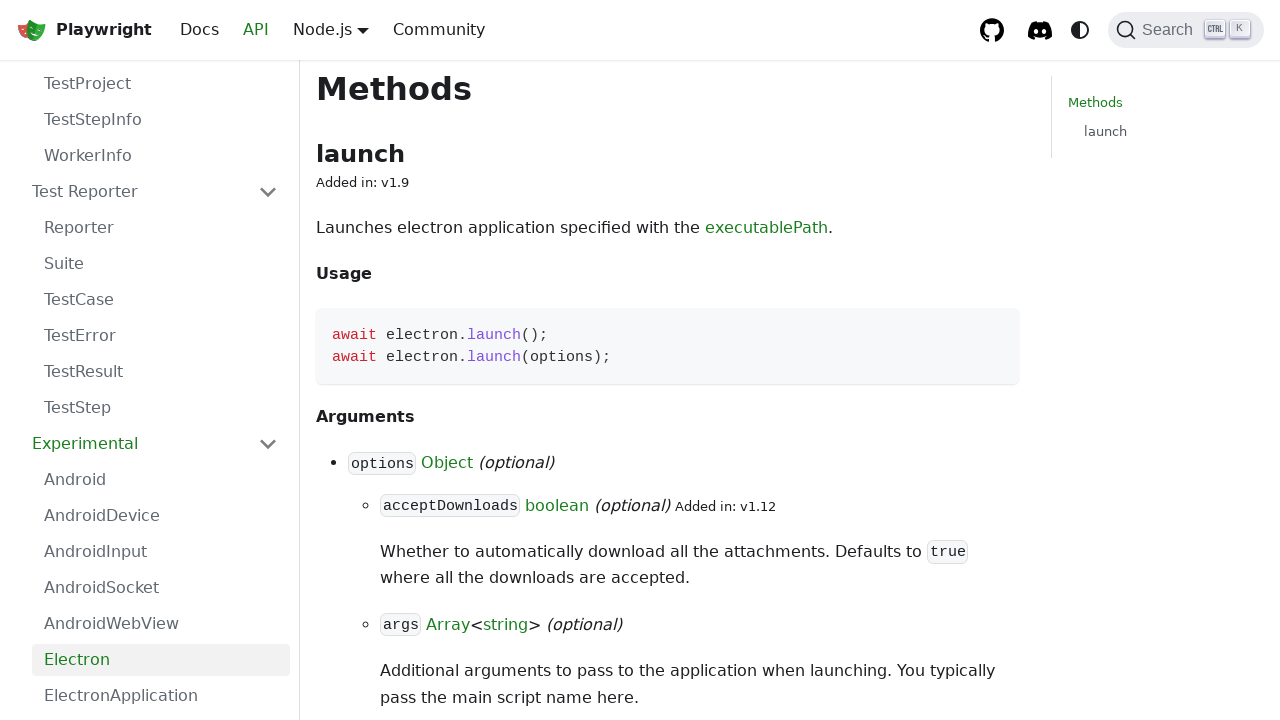

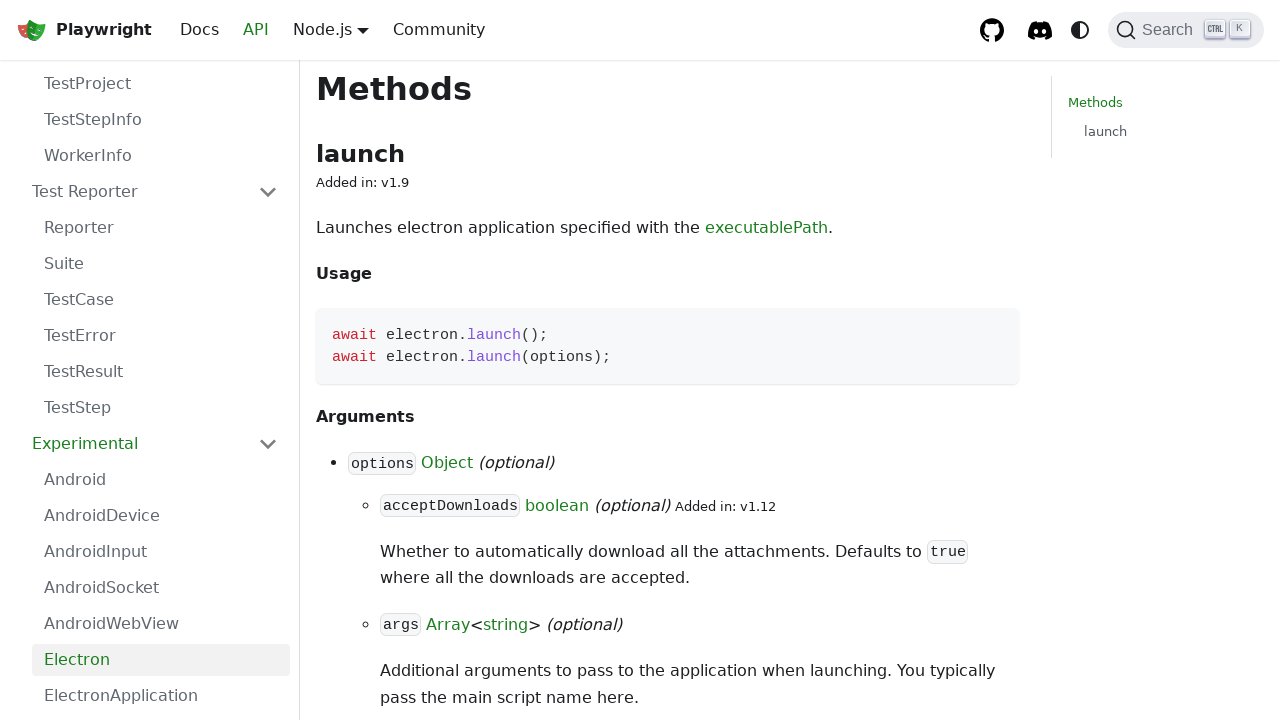